Tests registration form validation when password confirmation is empty

Starting URL: https://dsportalapp.herokuapp.com/register

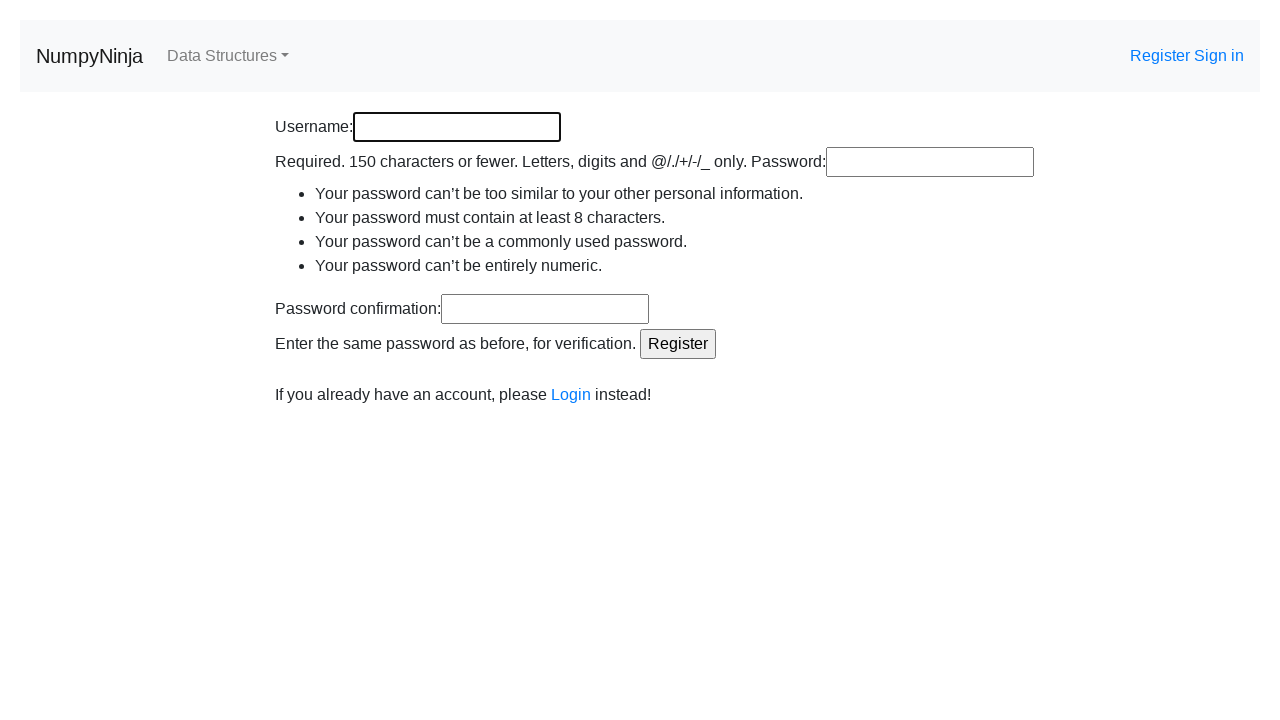

Filled username field with 'testuser789' on input[name='username']
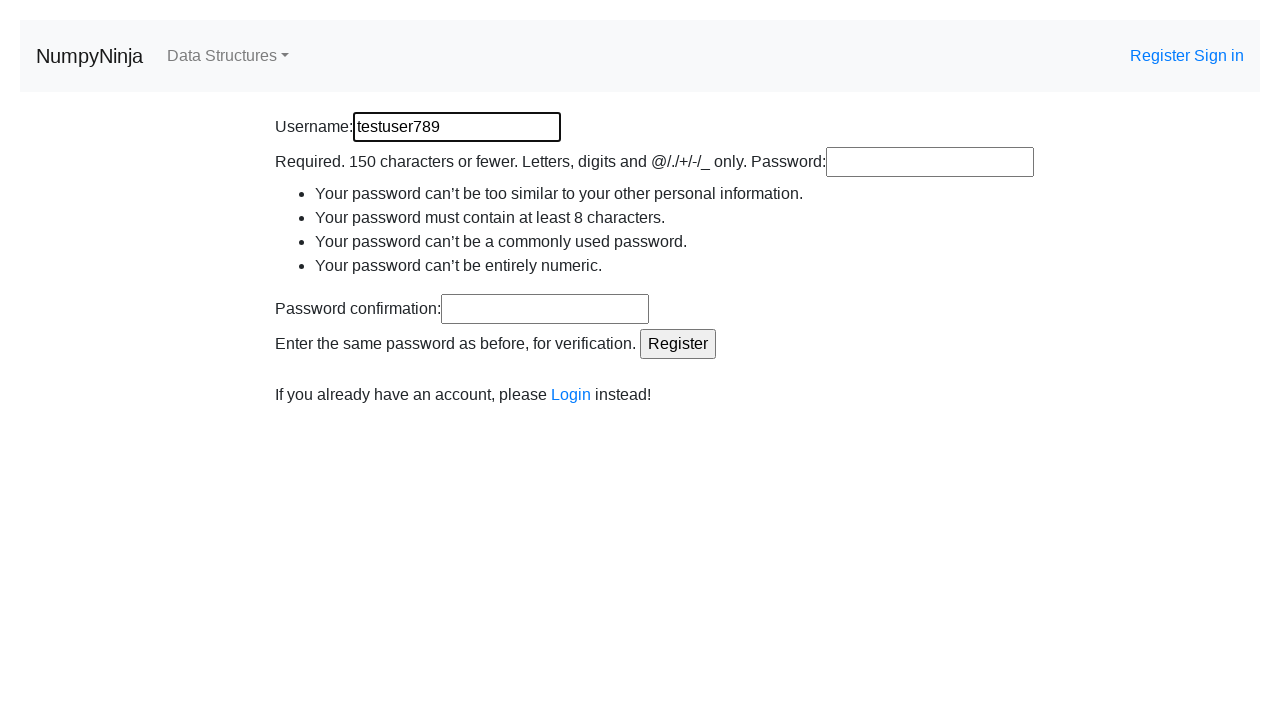

Filled password field with 'TestPass123!' on input[name='password1']
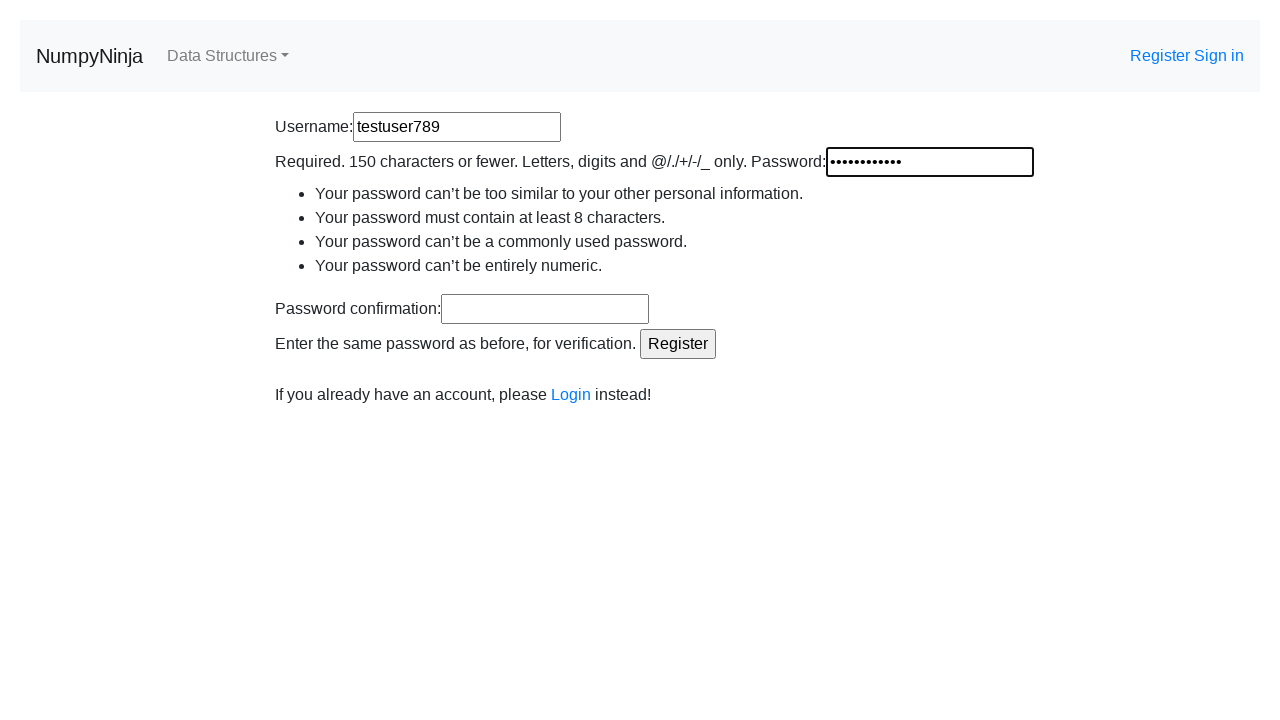

Clicked Register button at (678, 344) on input[value='Register']
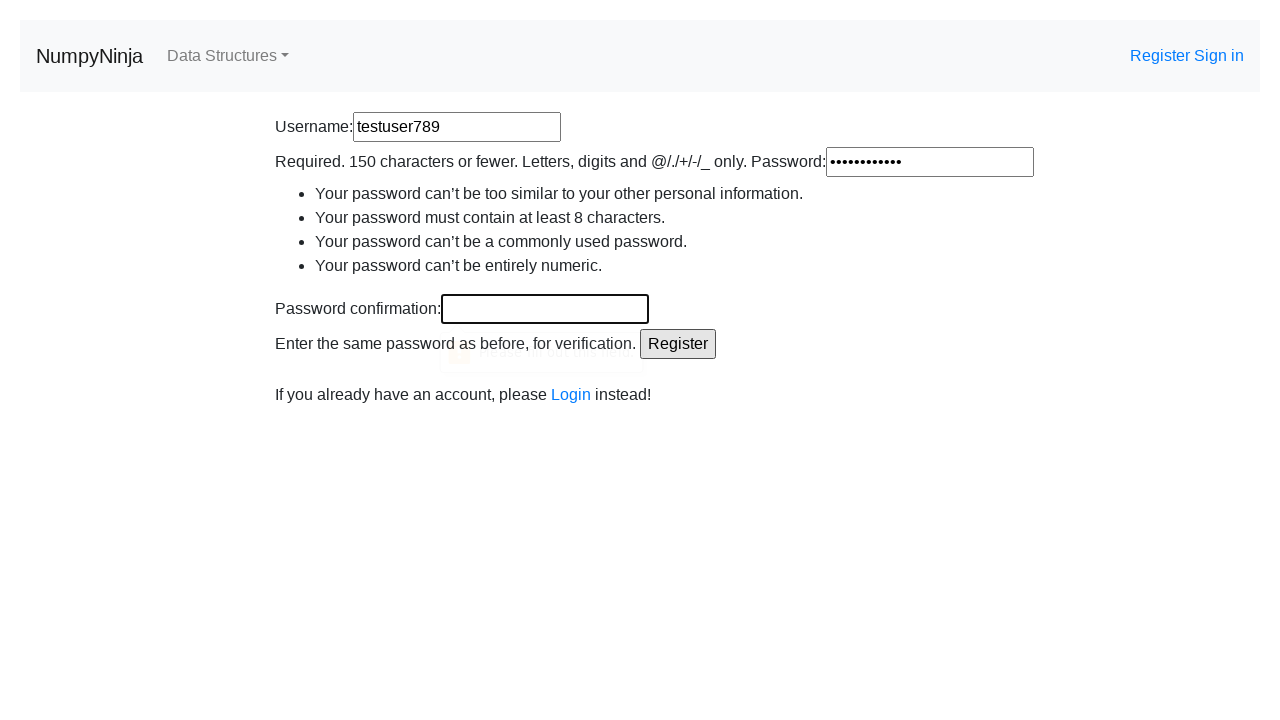

Verified password confirmation field validation message 'Please fill out this field.' is displayed
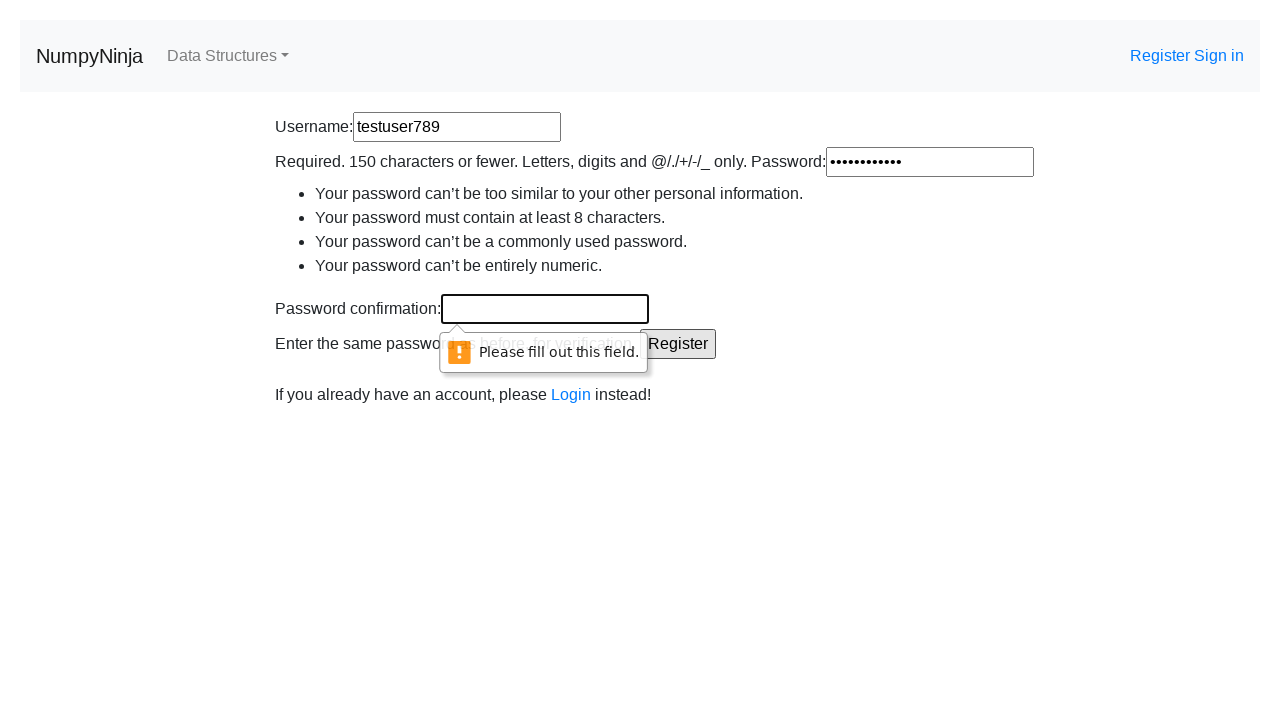

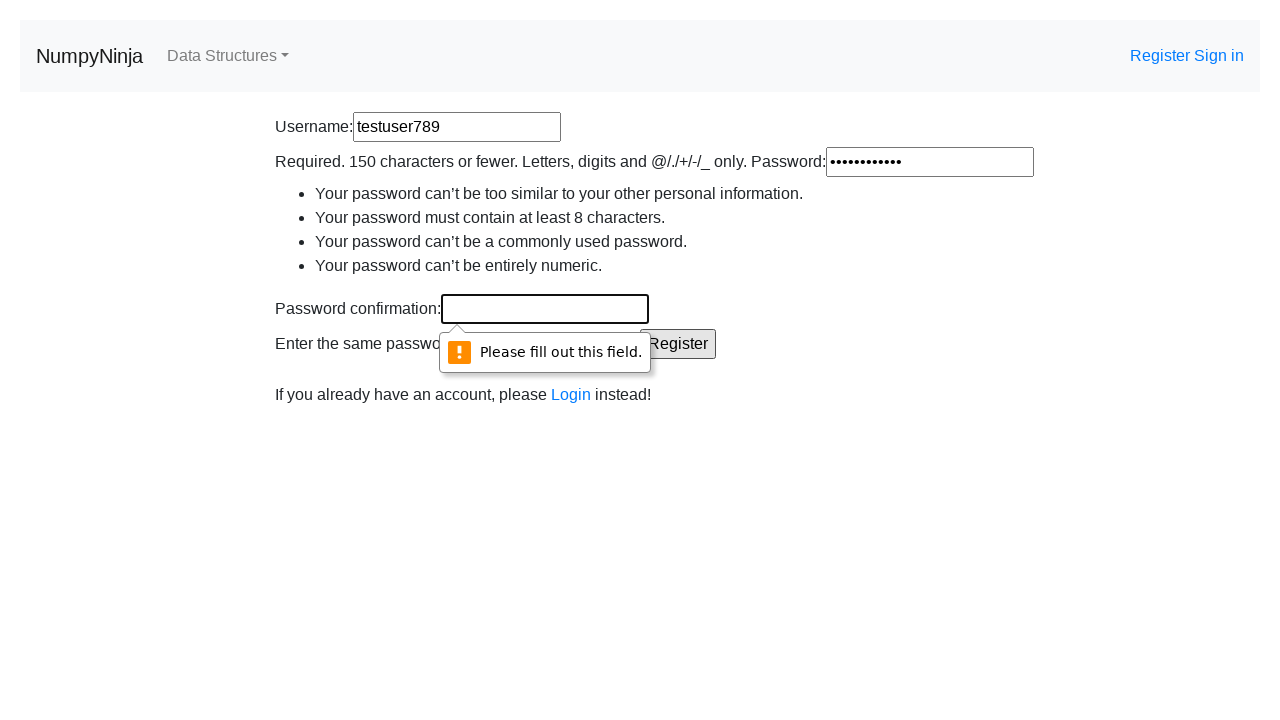